Opens the Myntra website homepage and maximizes the browser window

Starting URL: https://www.myntra.com/

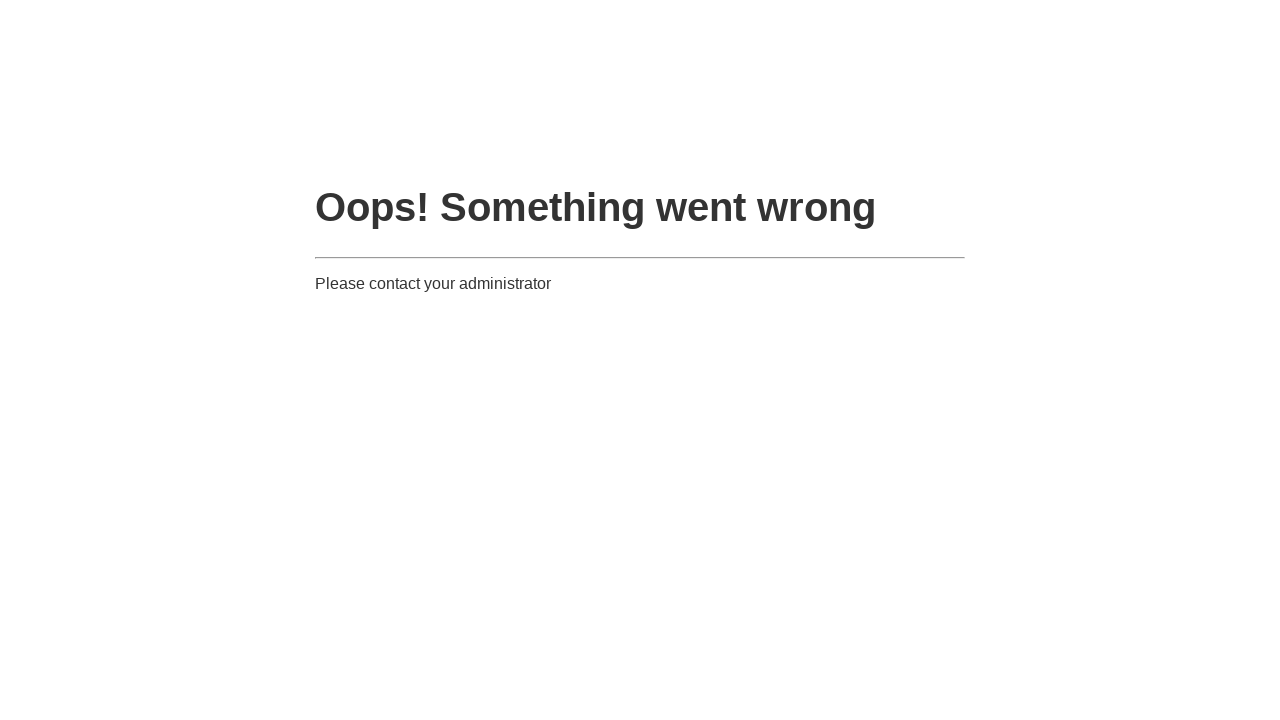

Set viewport to 1920x1080 to maximize browser window
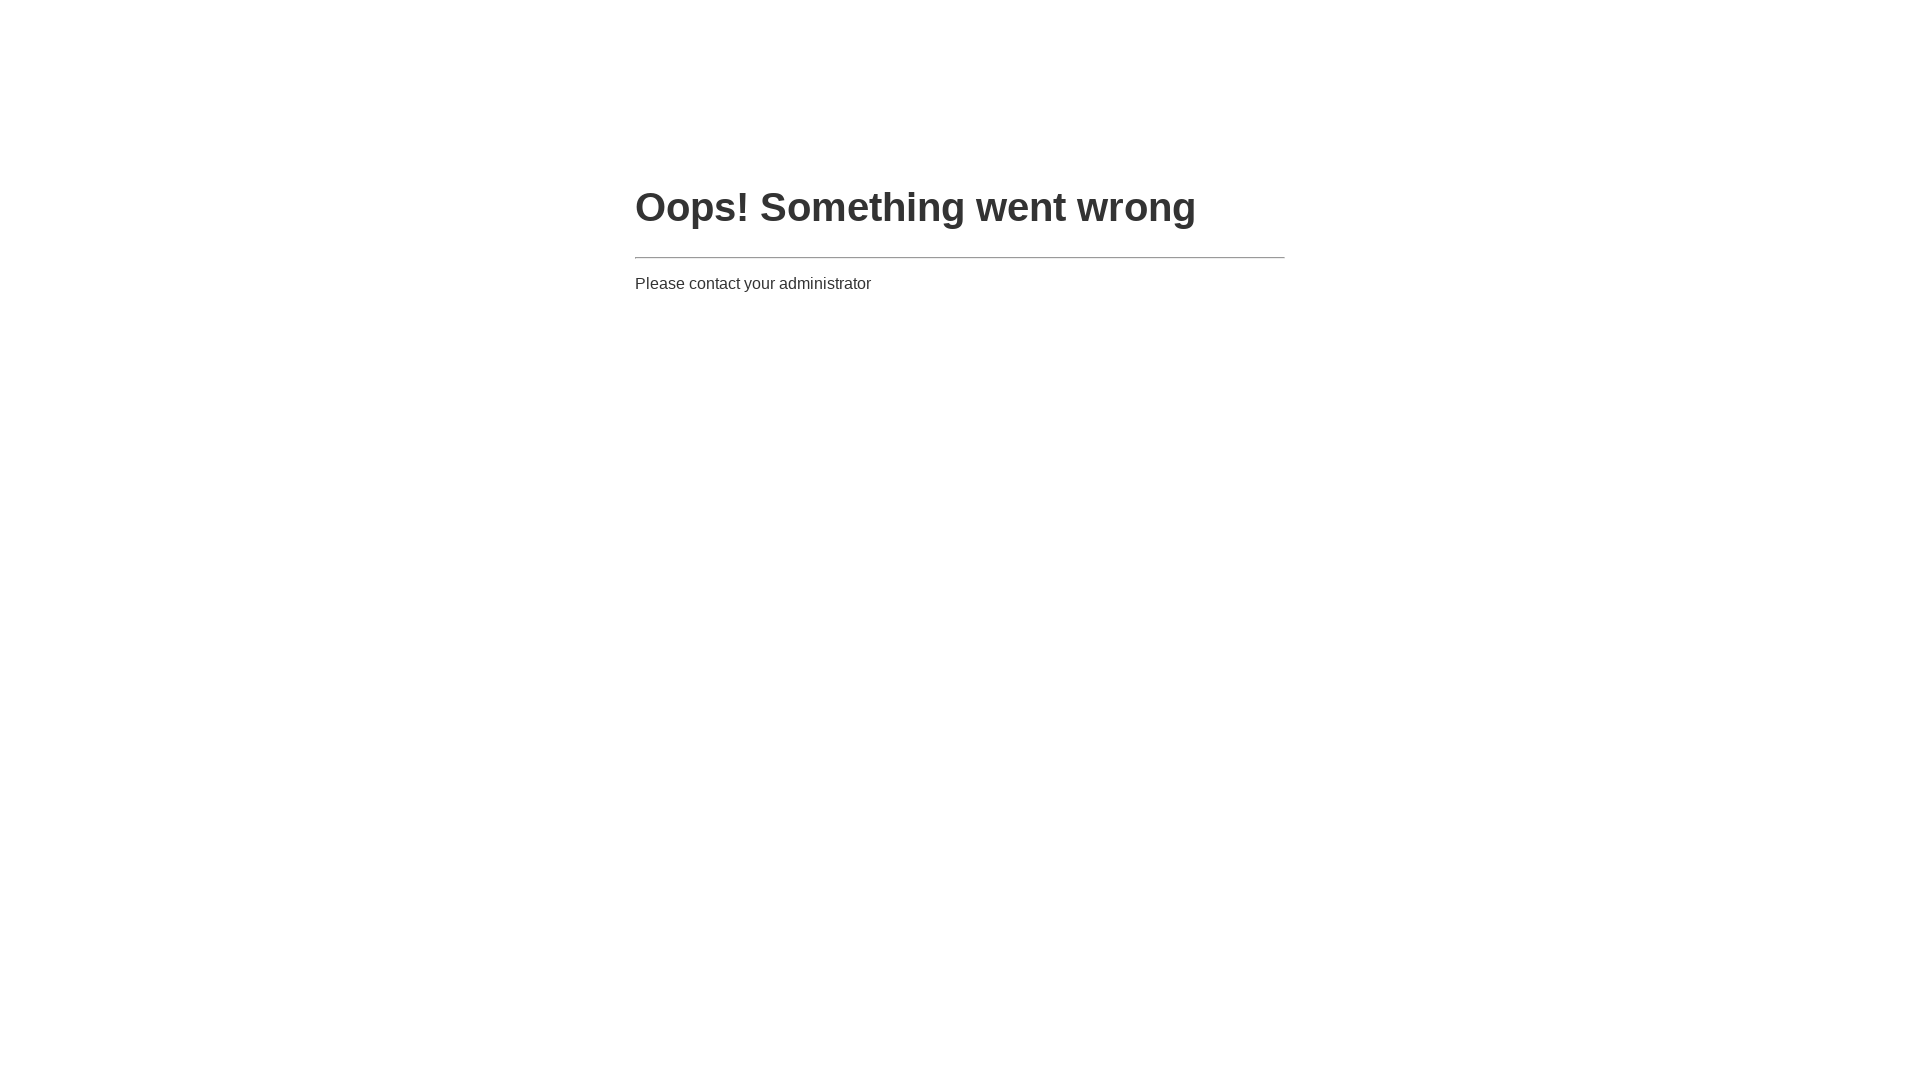

Myntra homepage loaded (DOM content ready)
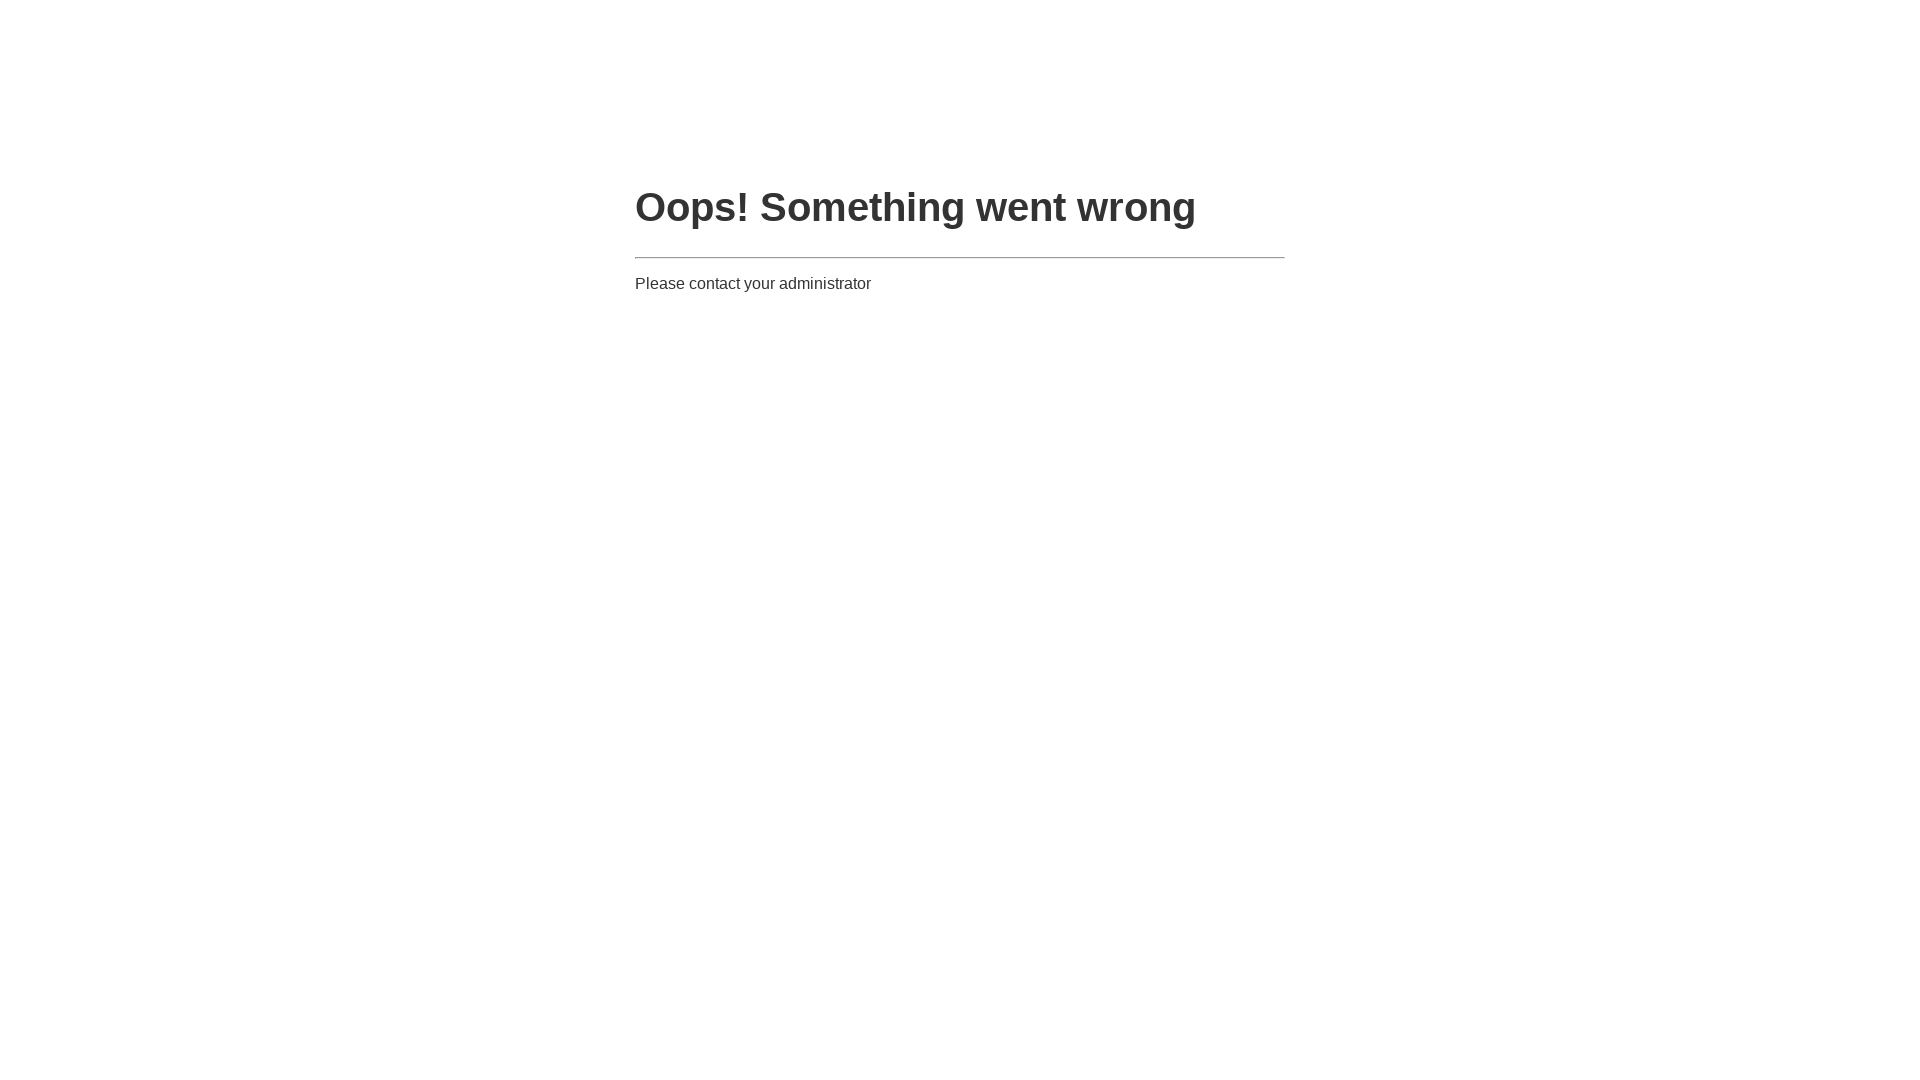

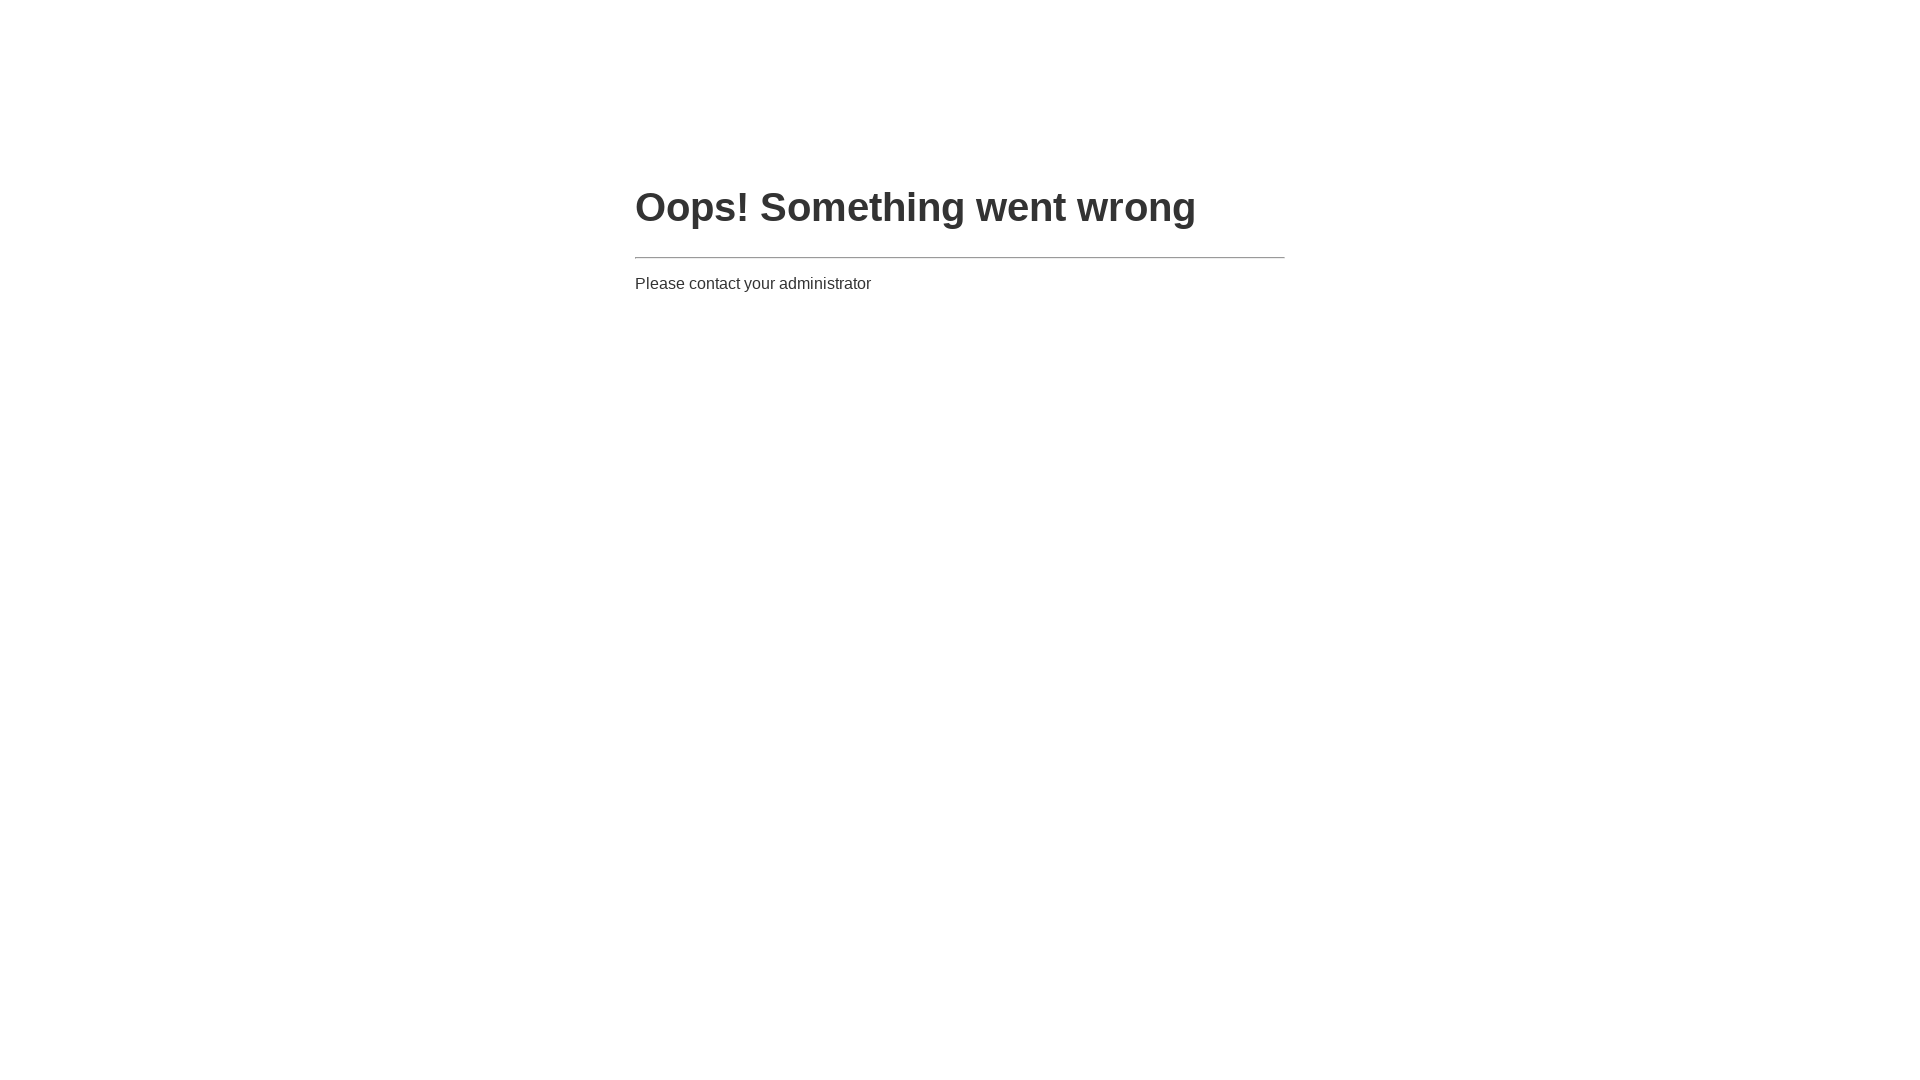